Navigates to DemoQA homepage and clicks on the Elements card to access the Elements section

Starting URL: https://demoqa.com/

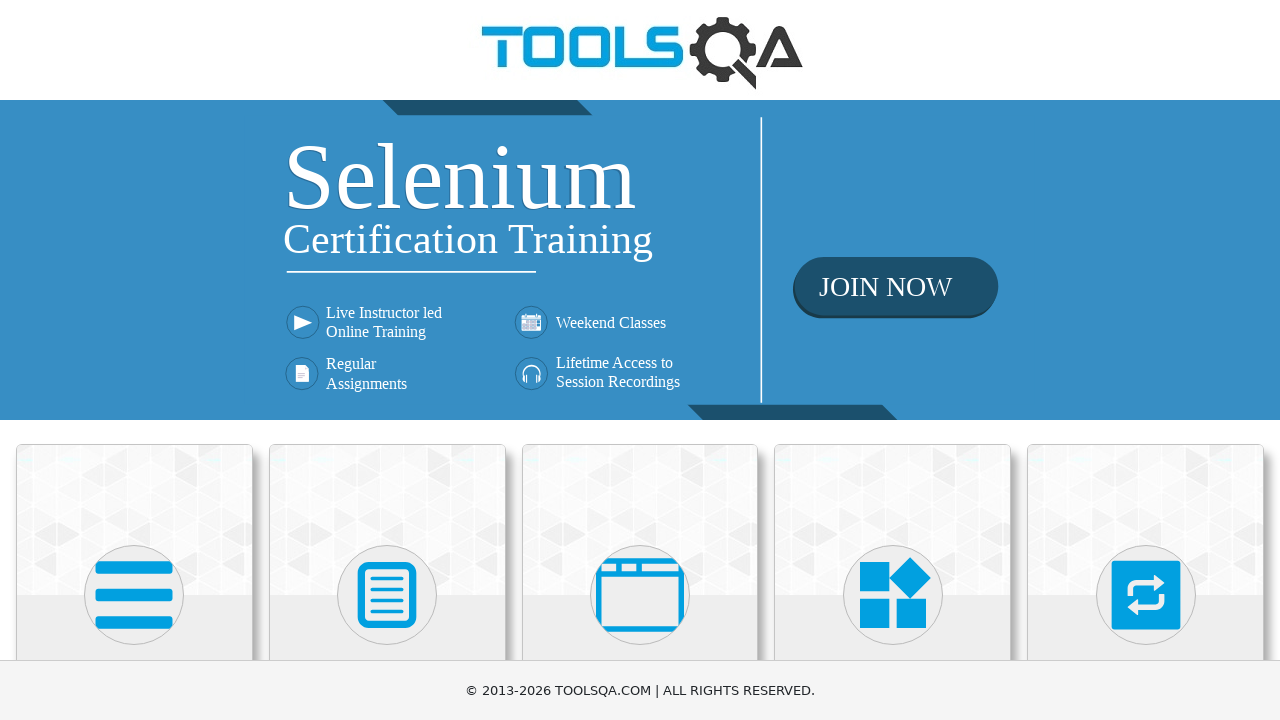

Navigated to DemoQA homepage
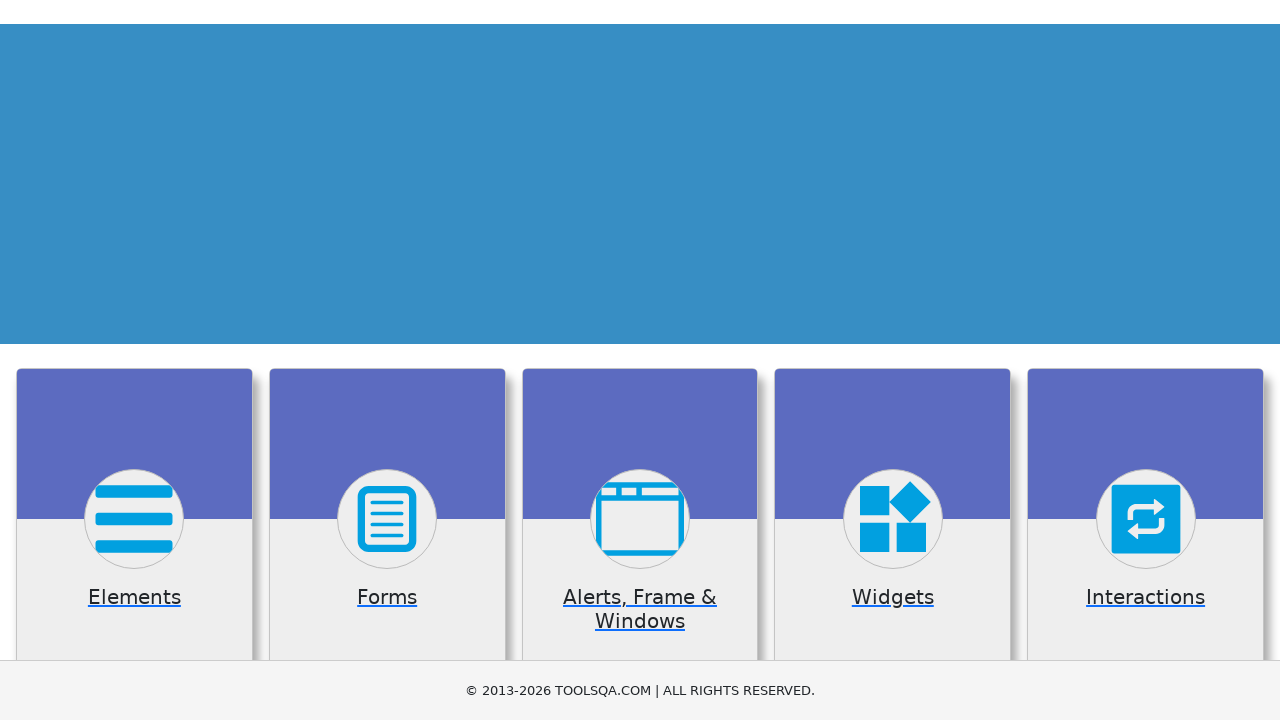

Elements card loaded and became visible
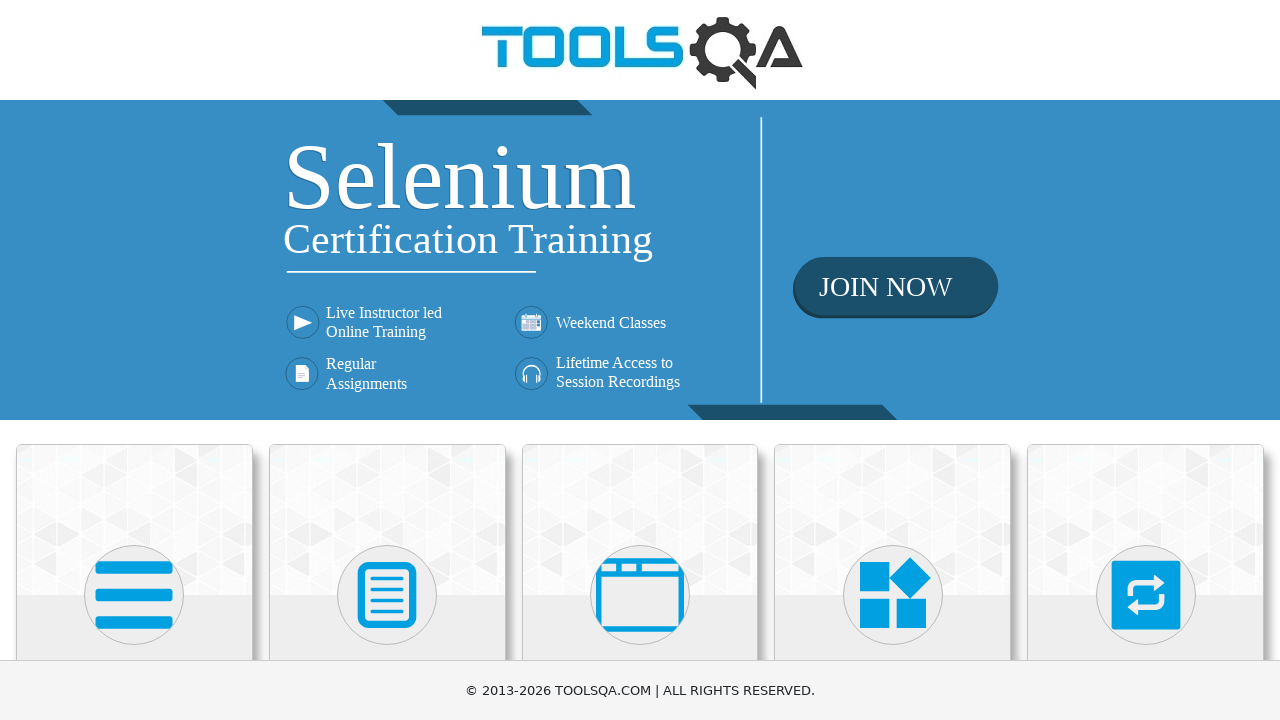

Clicked on the Elements card to access the Elements section
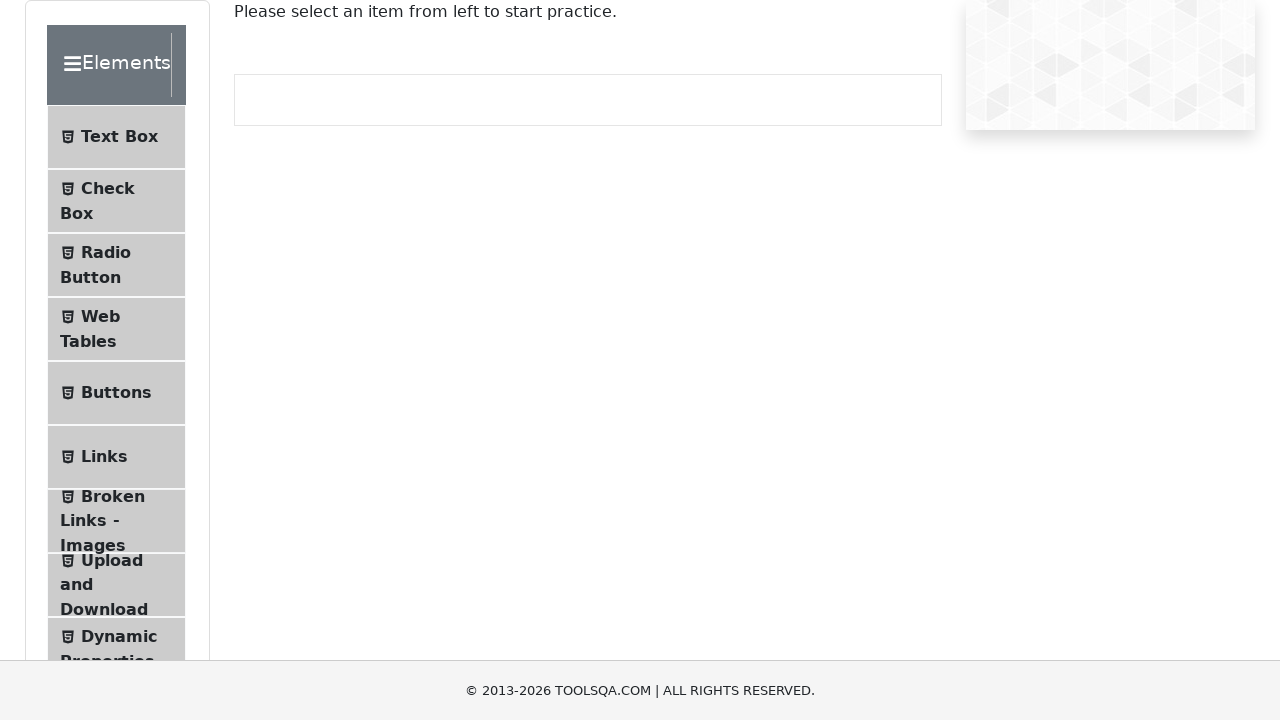

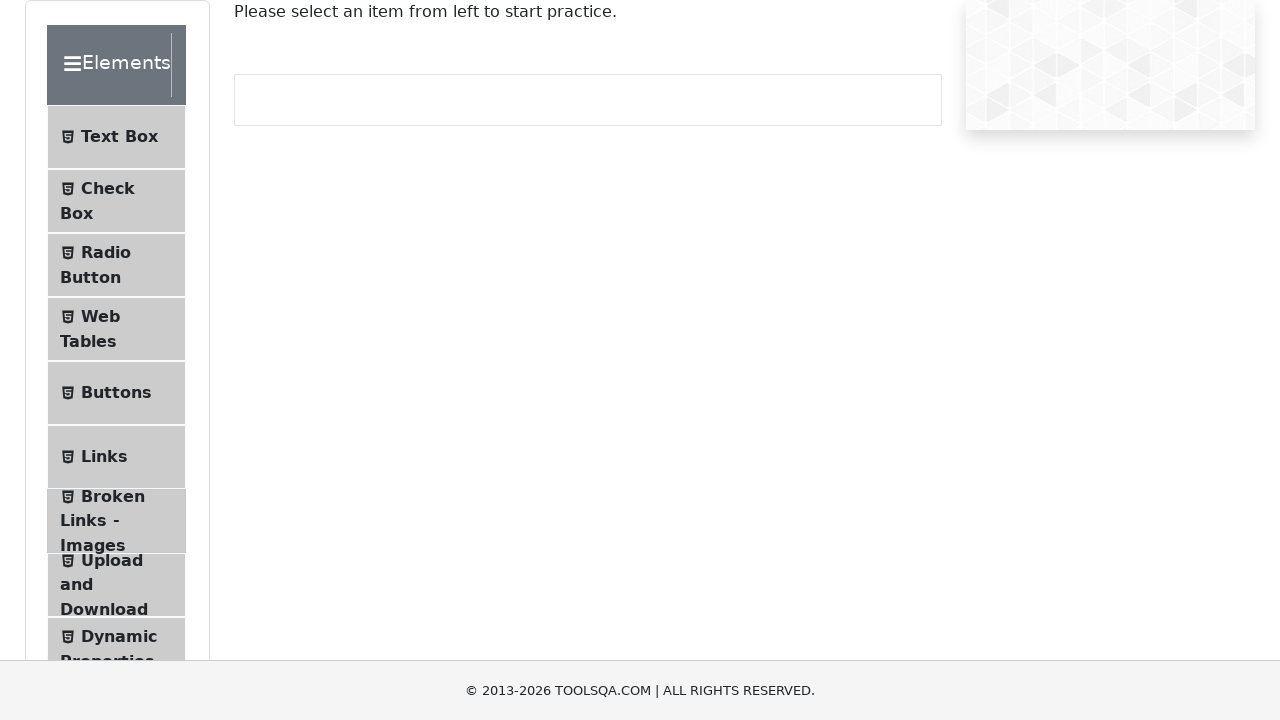